Tests radio button functionality by clicking on the "Bike" radio button option on a test page

Starting URL: http://only-testing-blog.blogspot.in/2014/01/textbox.html

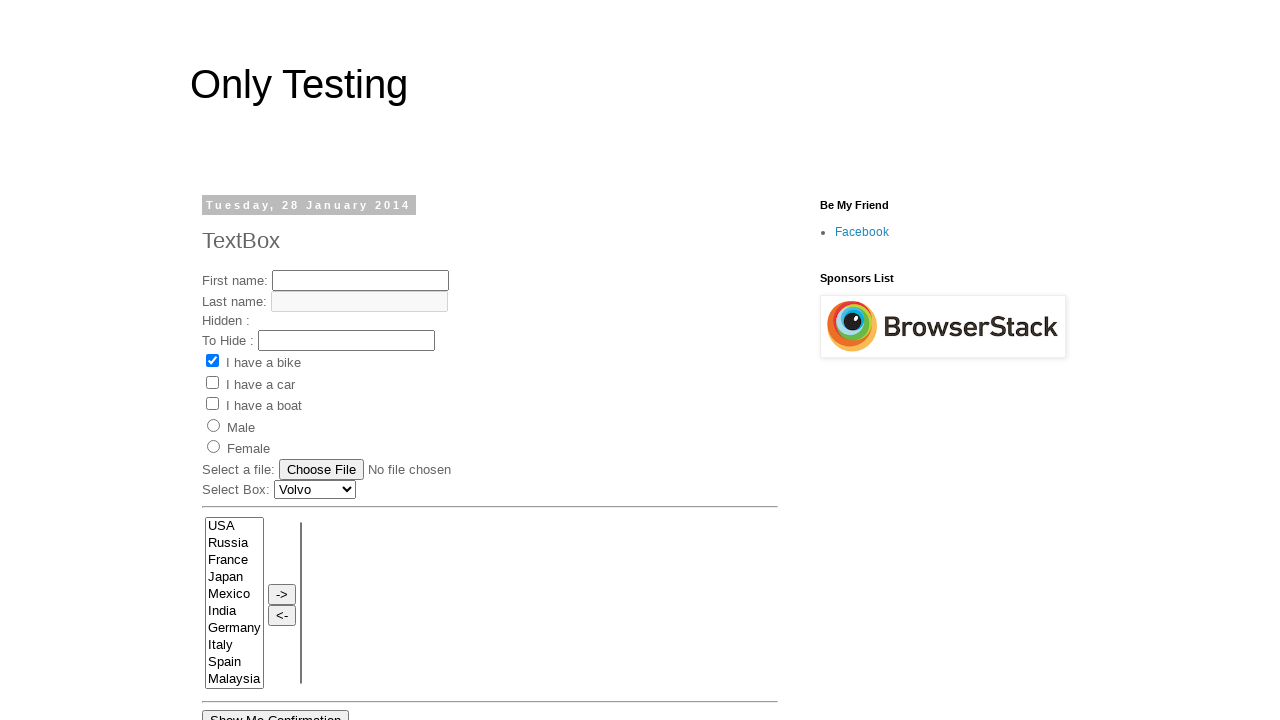

Navigated to test page with radio button options
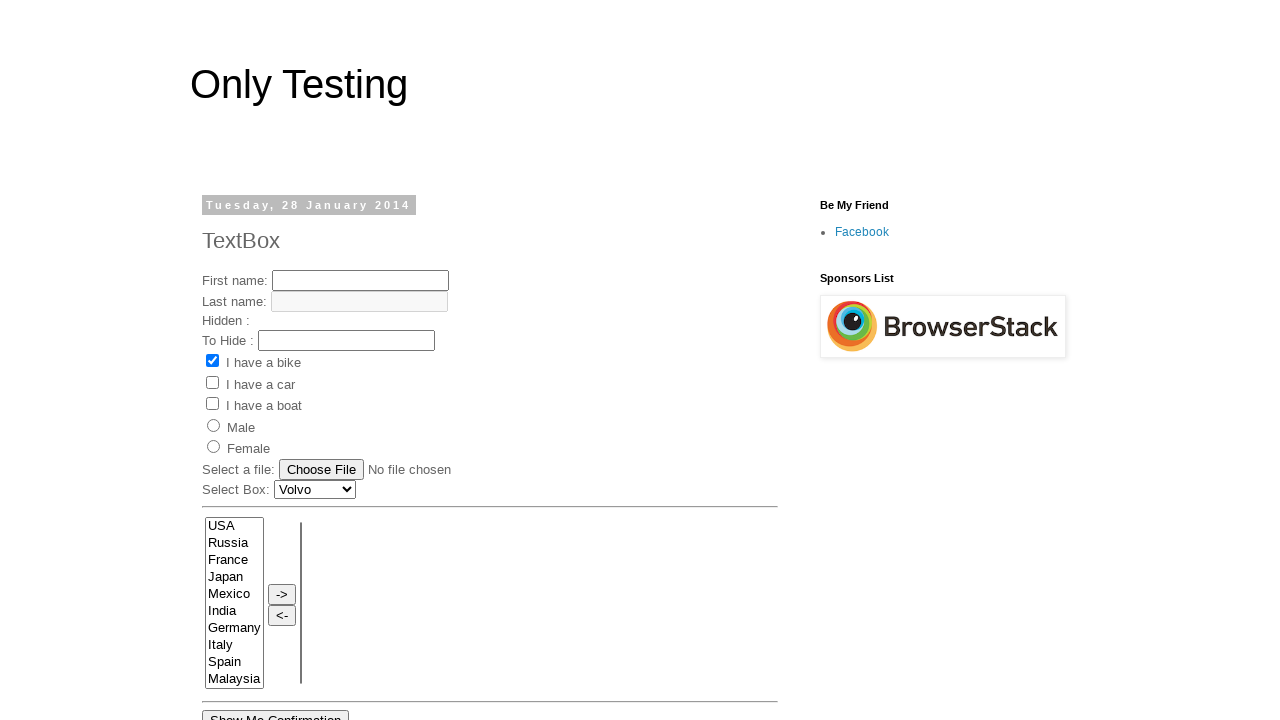

Clicked on the 'Bike' radio button option at (212, 361) on input[value='Bike']
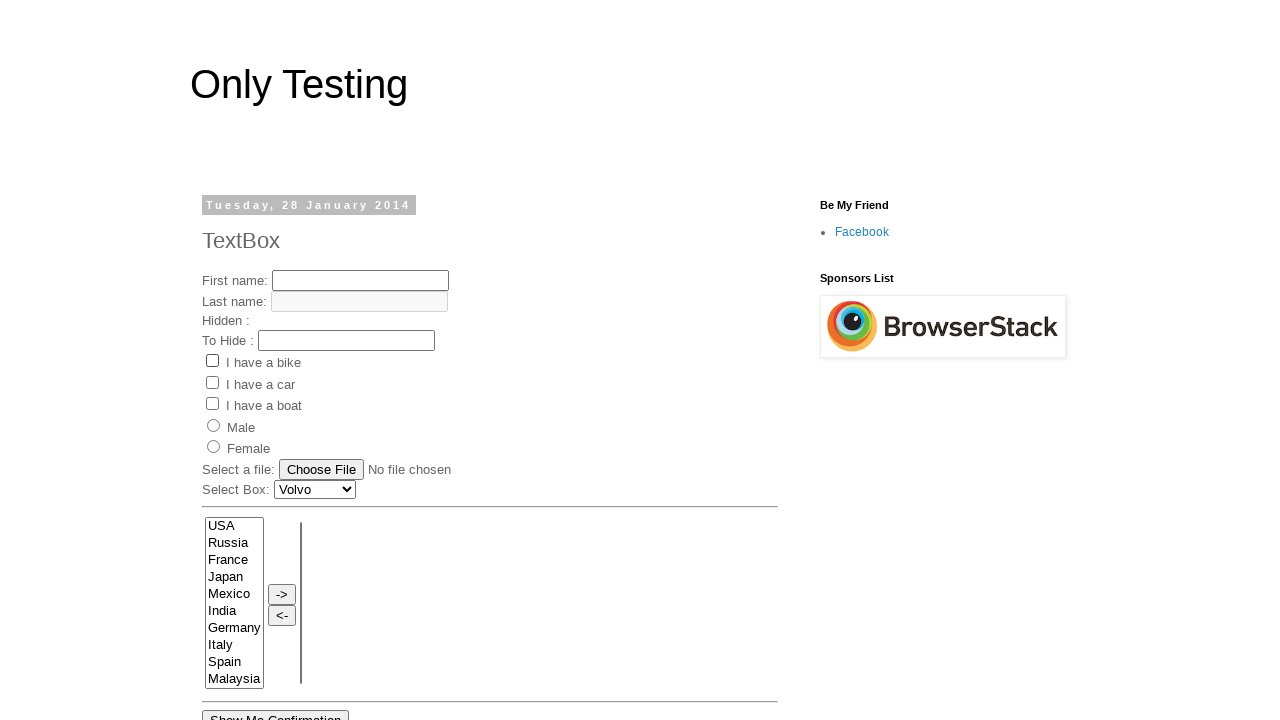

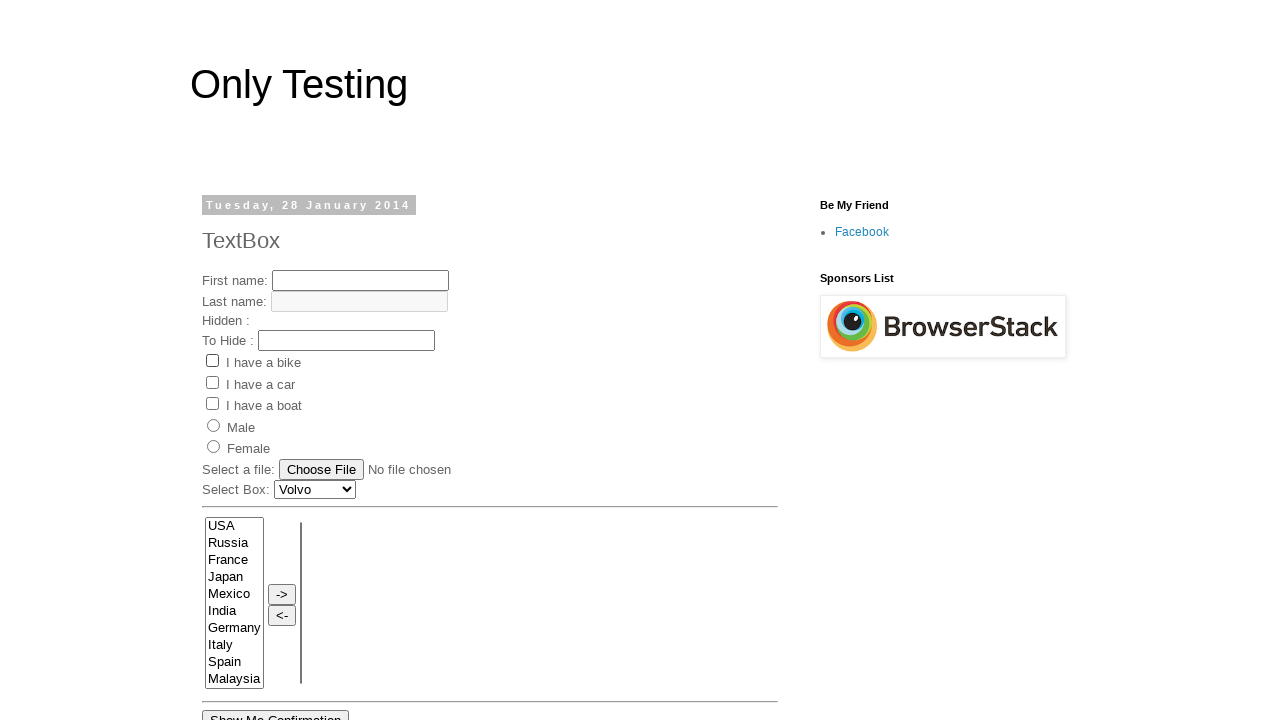